Clicks the Alerts button and verifies navigation to the Alerts, Frame & Windows page

Starting URL: https://demoqa.com/

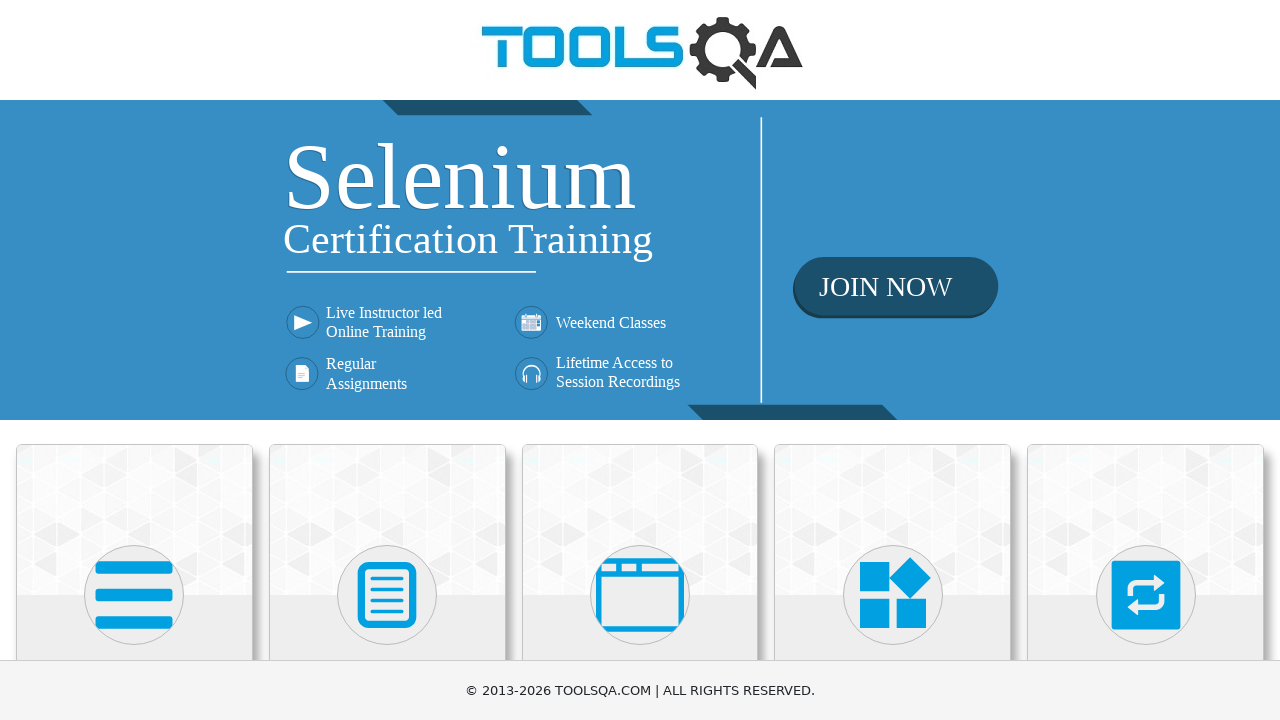

Clicked the Alerts, Frame & Windows button at (640, 360) on xpath=//h5[text()="Alerts, Frame & Windows"]
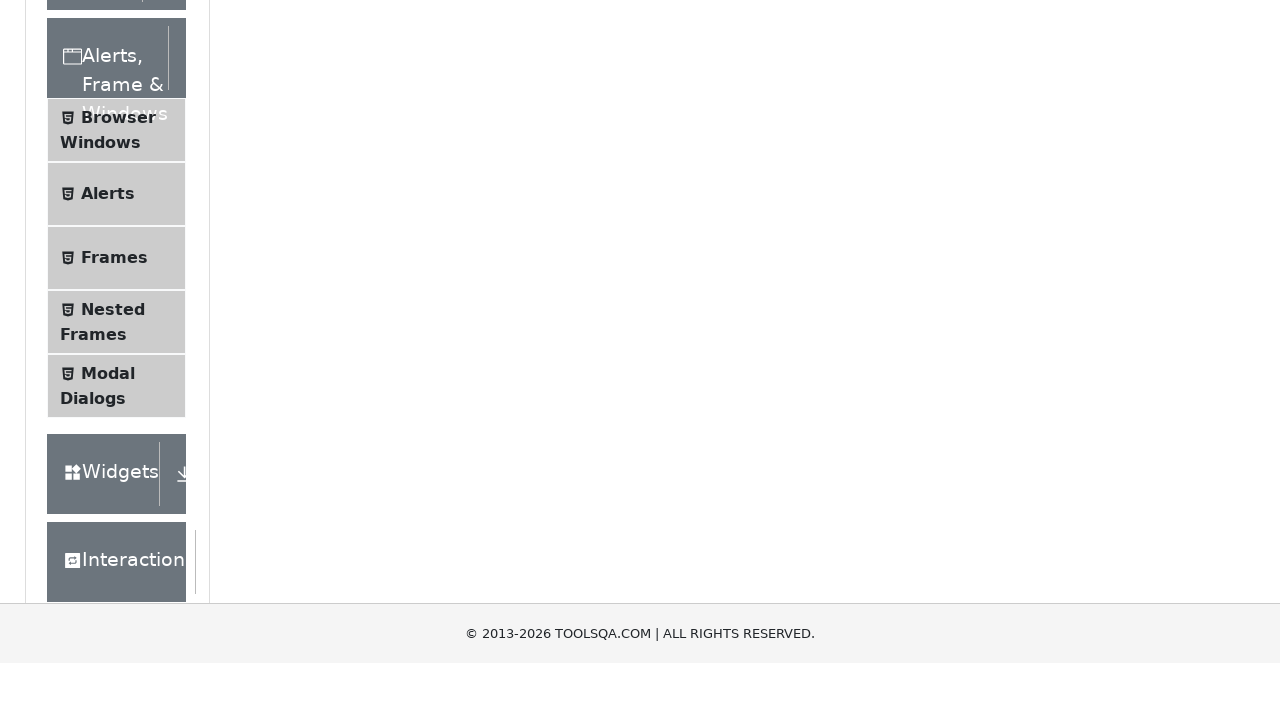

Verified navigation to Alerts, Frame & Windows page (https://demoqa.com/alertsWindows)
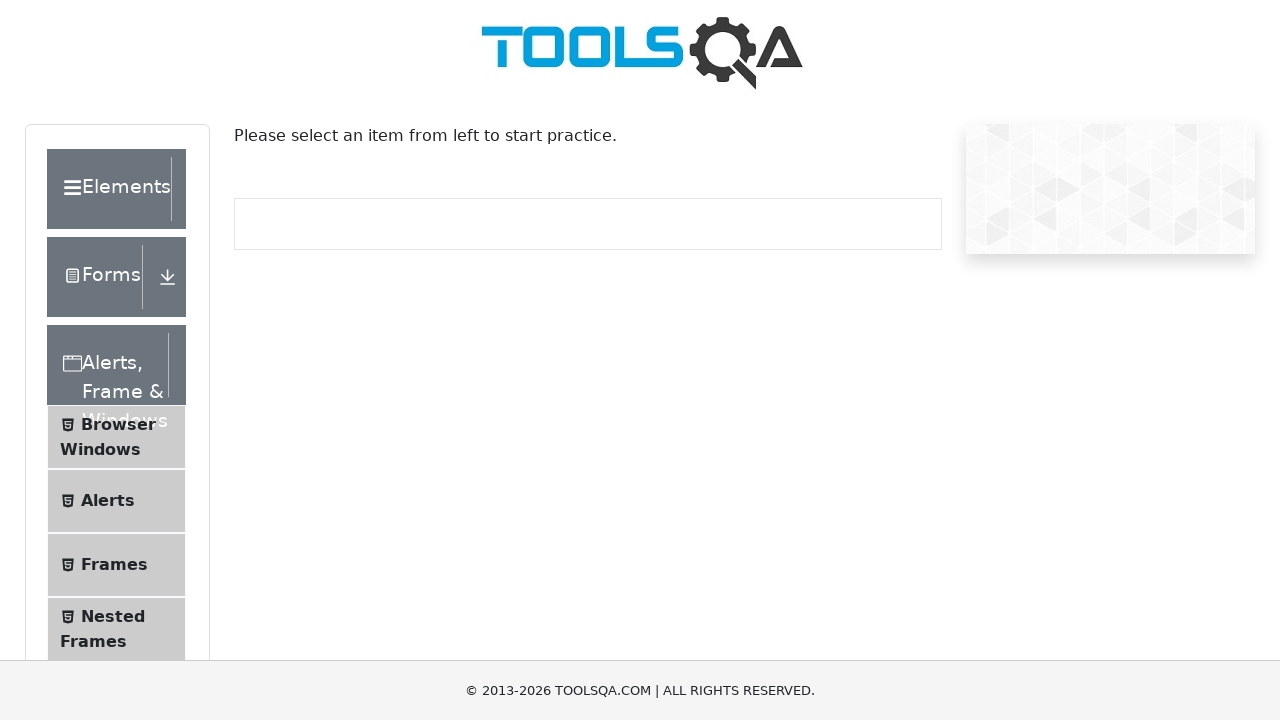

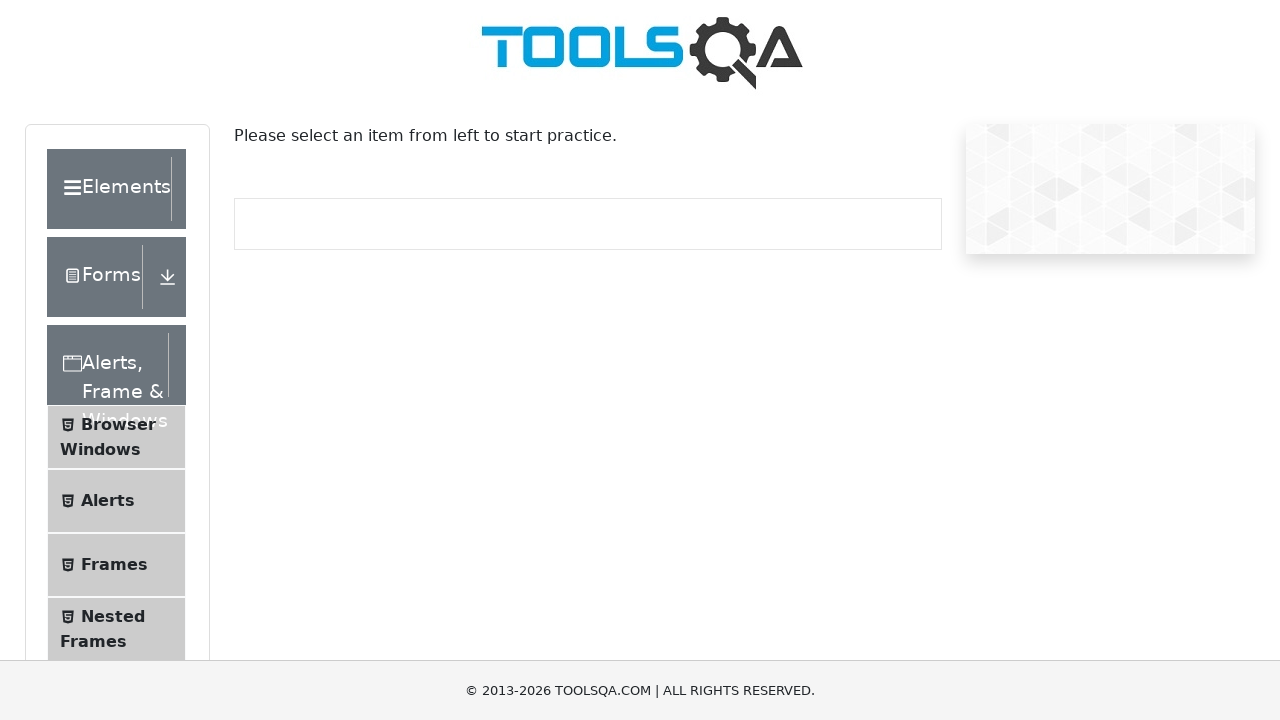